Navigates from the homepage to the contact page by clicking the "Contact us" link and verifies the contact form is present

Starting URL: https://shop.one-shore.com

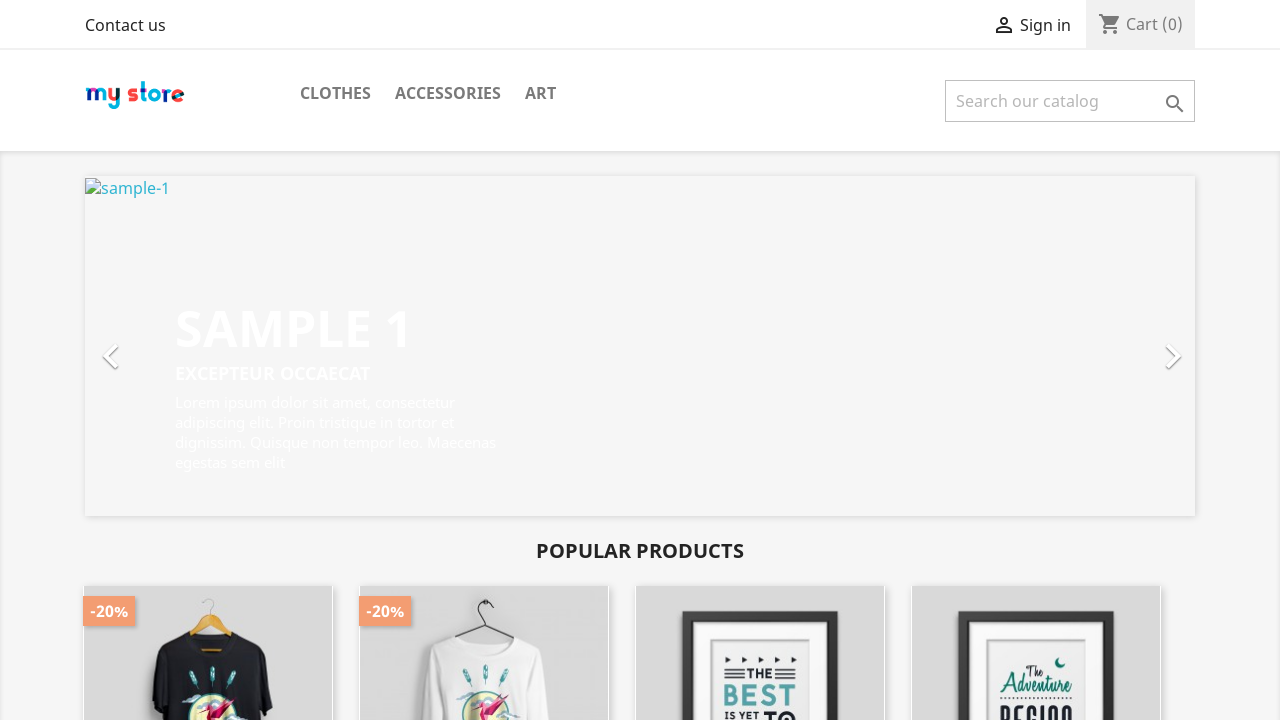

Clicked 'Contact us' link on homepage at (126, 25) on a:has-text('Contact us')
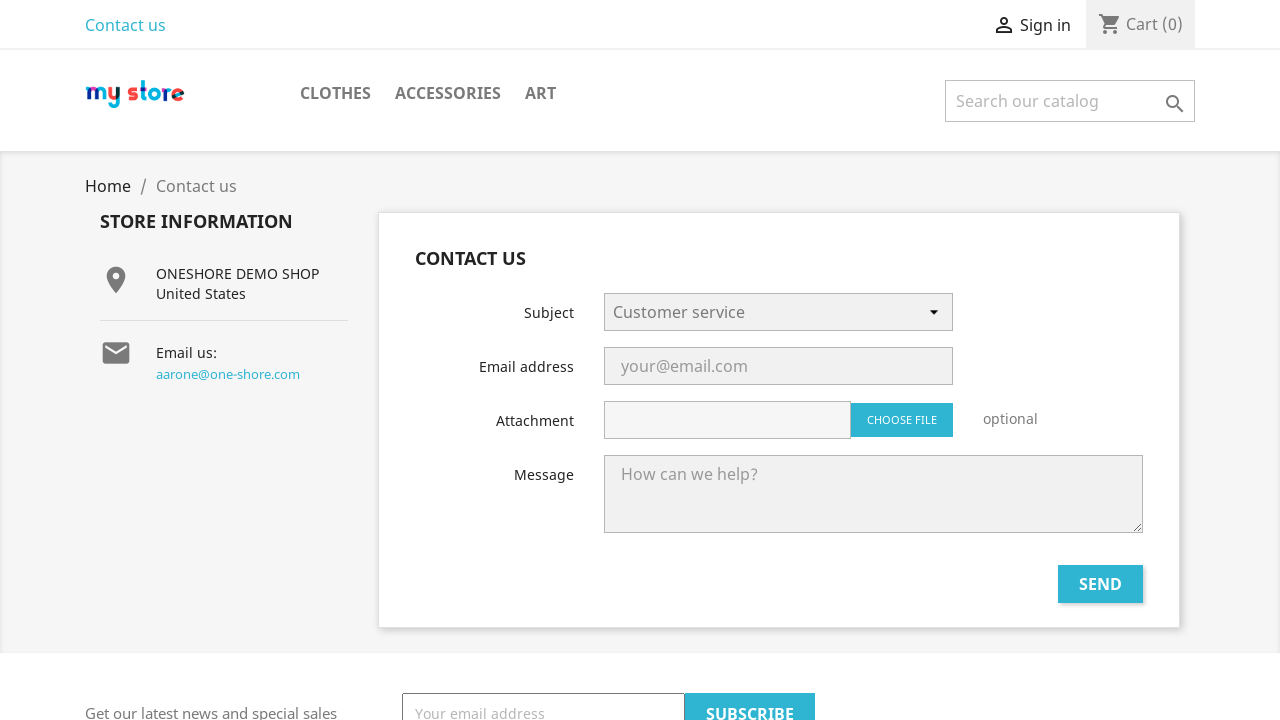

Contact form loaded on contact page
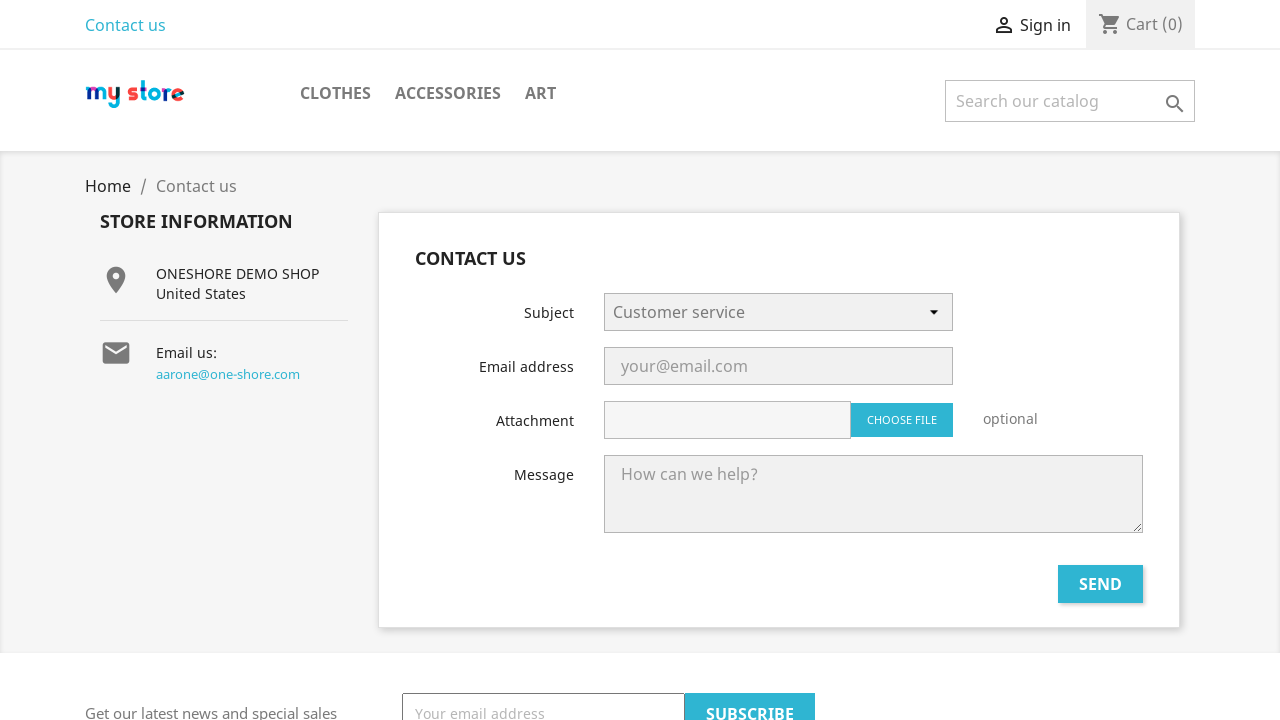

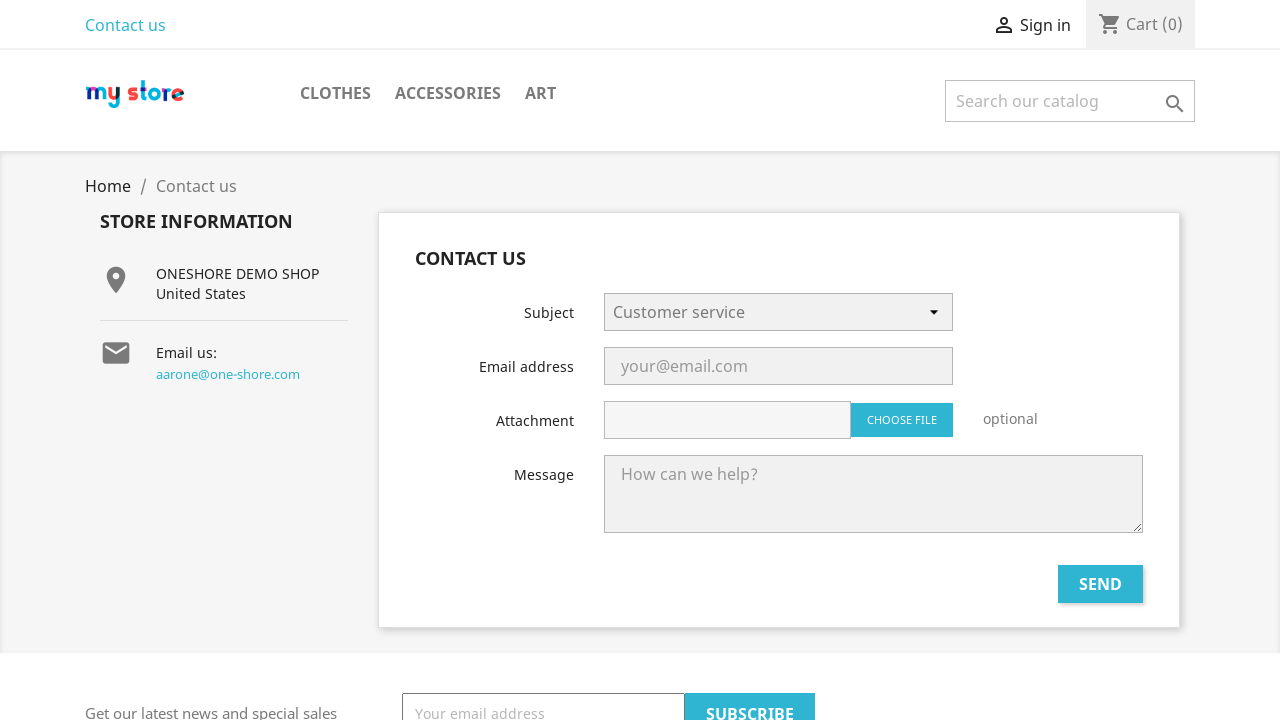